Tests radio button handling by clicking on different radio buttons (hockey, football, yellow) and verifying they are selected

Starting URL: https://practice.cydeo.com/radio_buttons

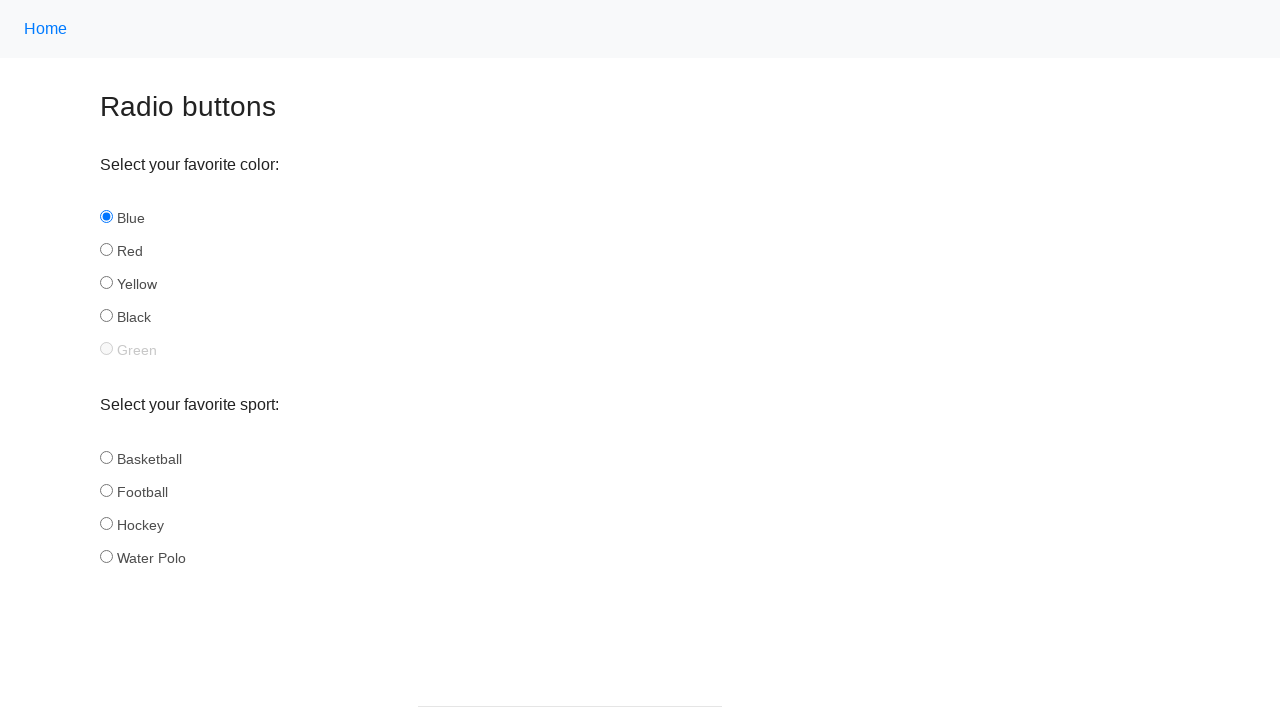

Clicked hockey radio button in sport group at (106, 523) on input[name='sport'][id='hockey']
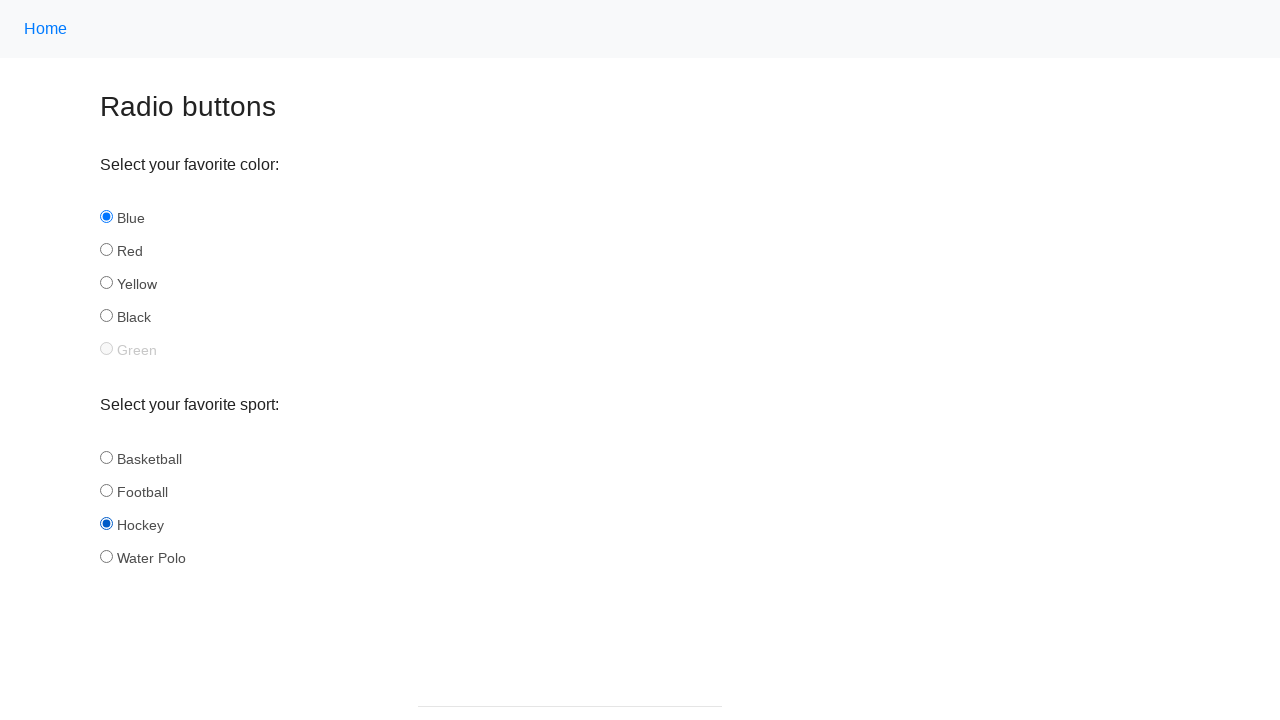

Verified hockey radio button is selected
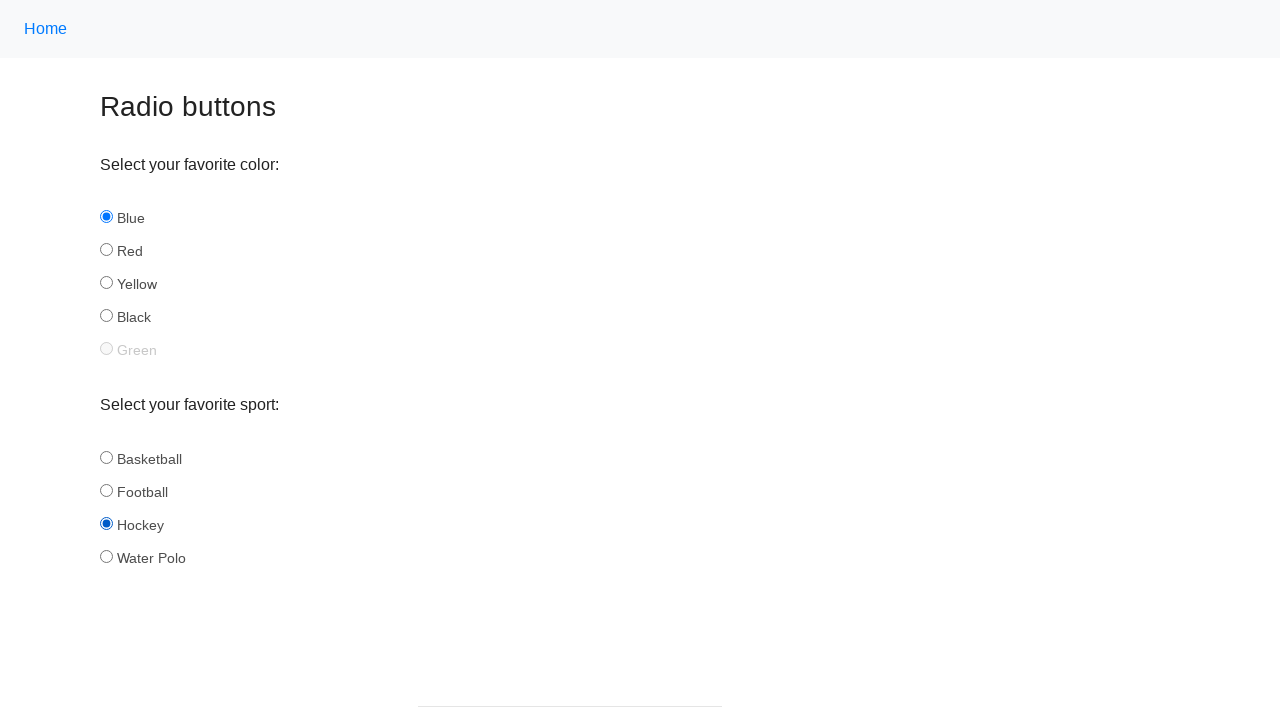

Clicked football radio button in sport group at (106, 490) on input[name='sport'][id='football']
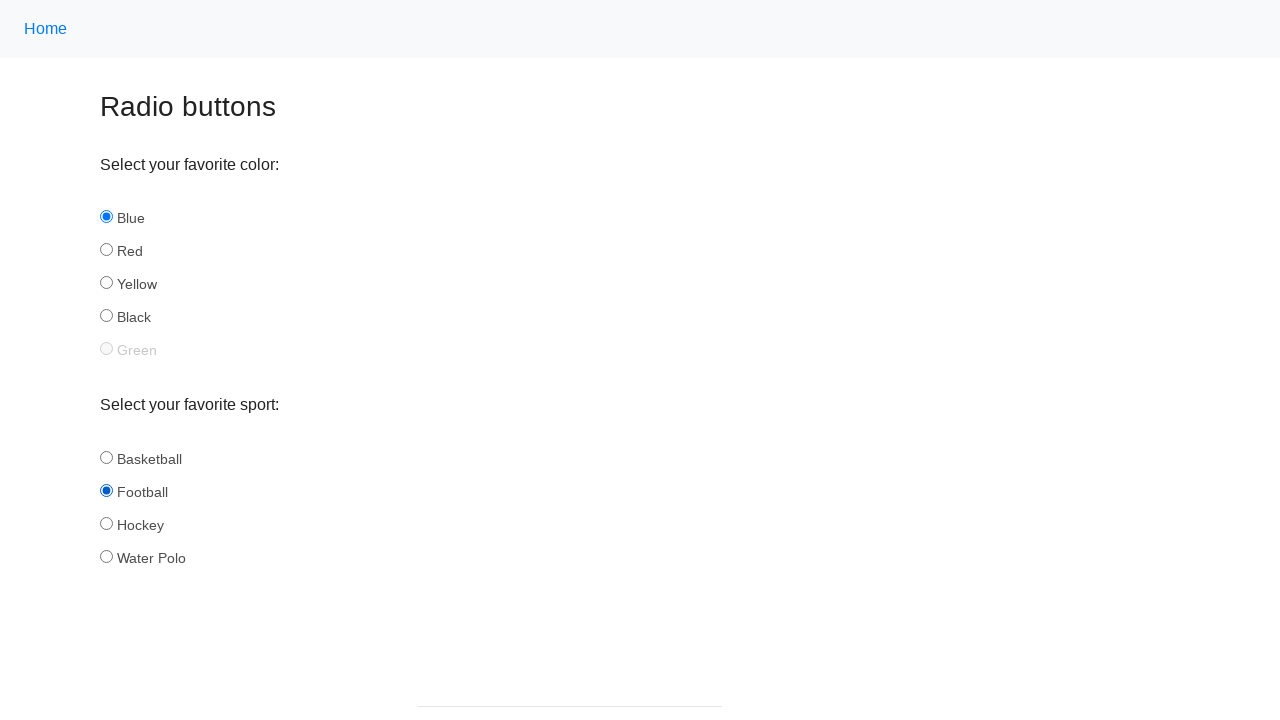

Verified football radio button is selected
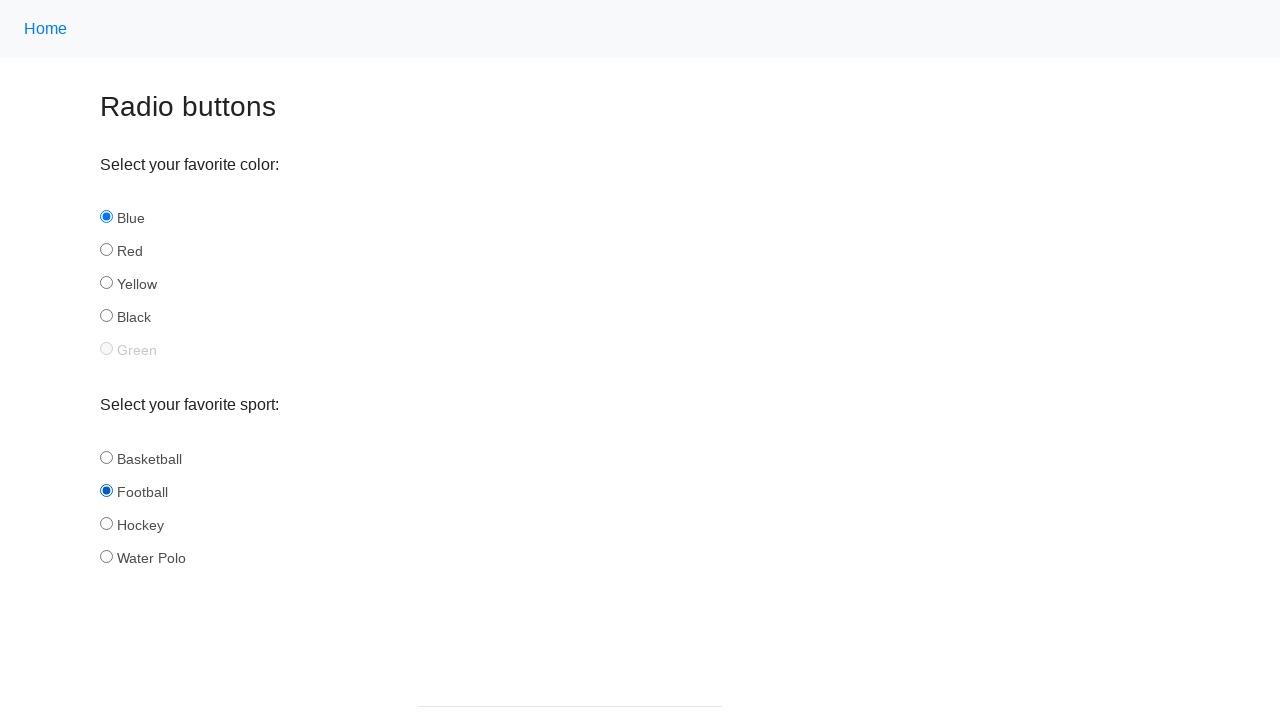

Clicked yellow radio button in color group at (106, 283) on input[name='color'][id='yellow']
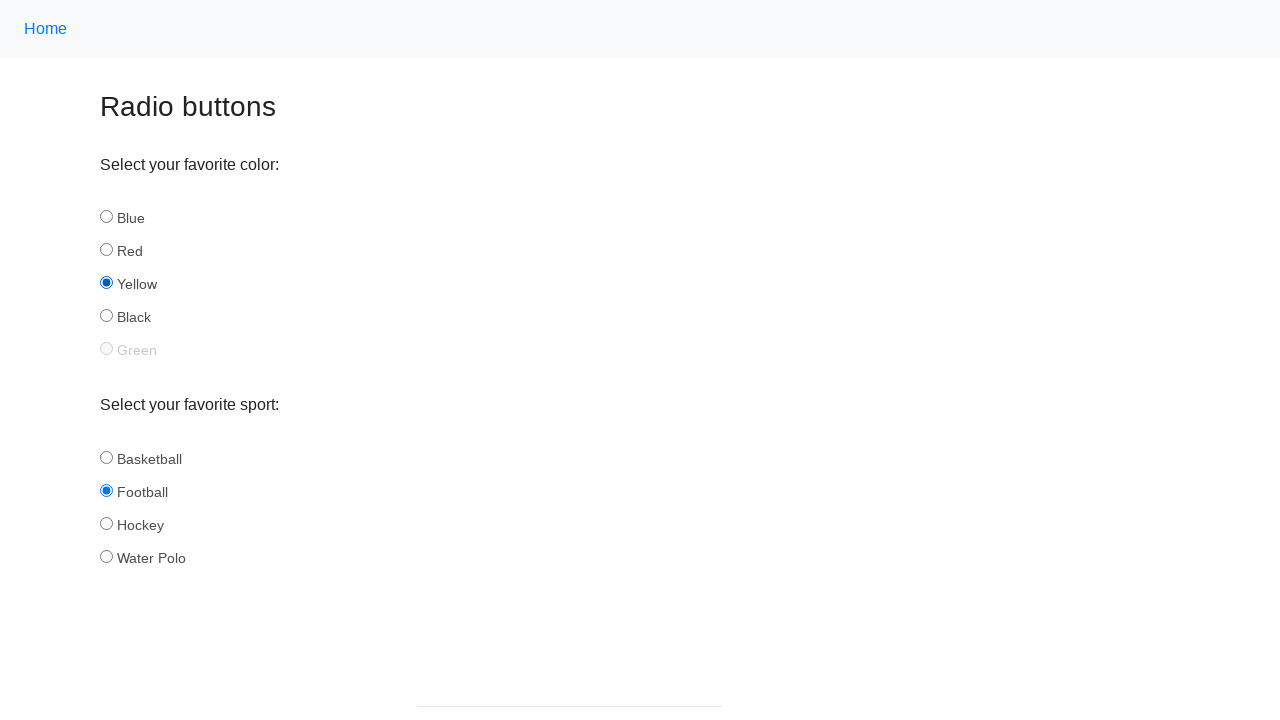

Verified yellow radio button is selected
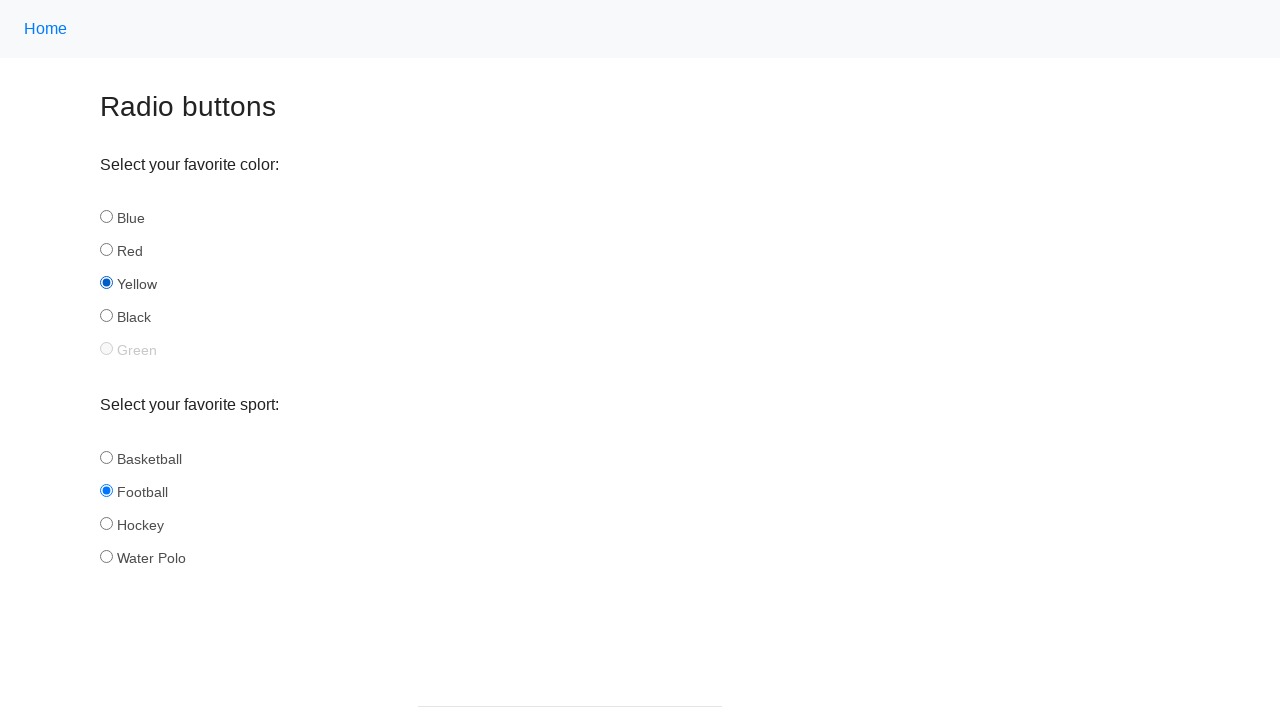

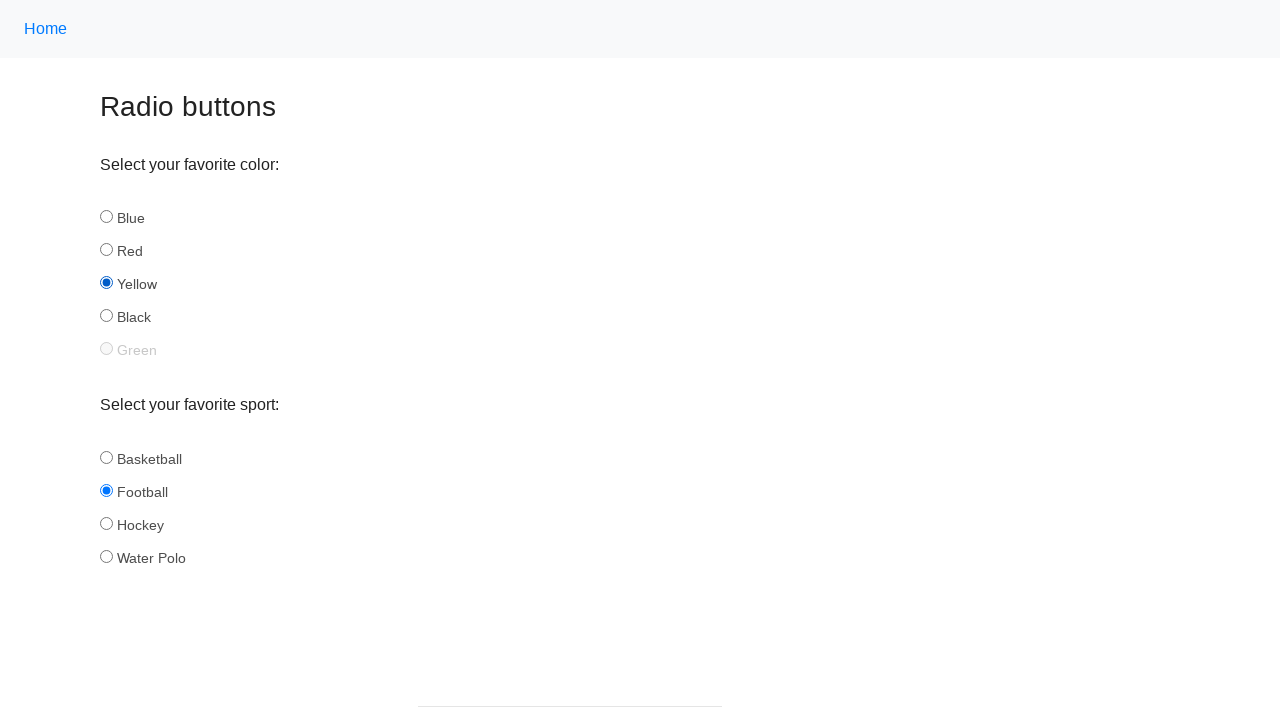